Tests infinite scrolling functionality by repeatedly scrolling down the page to trigger loading of additional content

Starting URL: https://the-internet.herokuapp.com/infinite_scroll

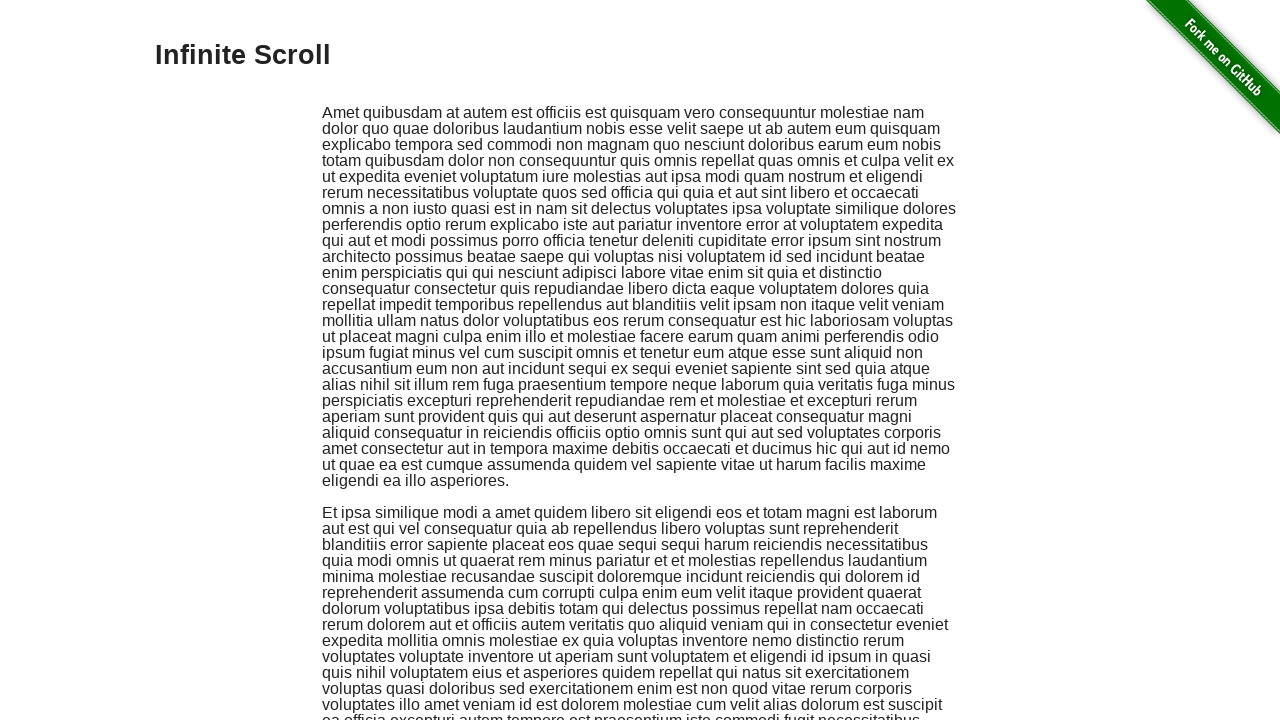

Scrolled down by 10000 pixels (iteration 1/10)
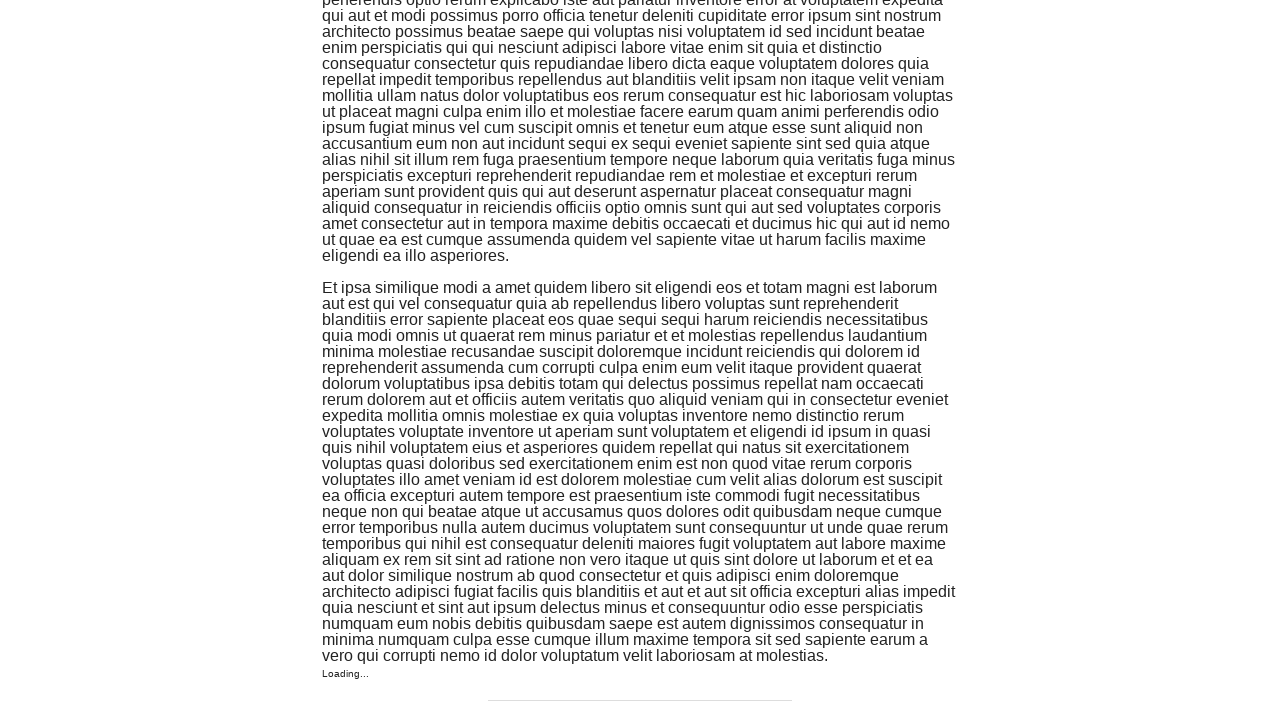

Waited 3 seconds for new content to load (iteration 1/10)
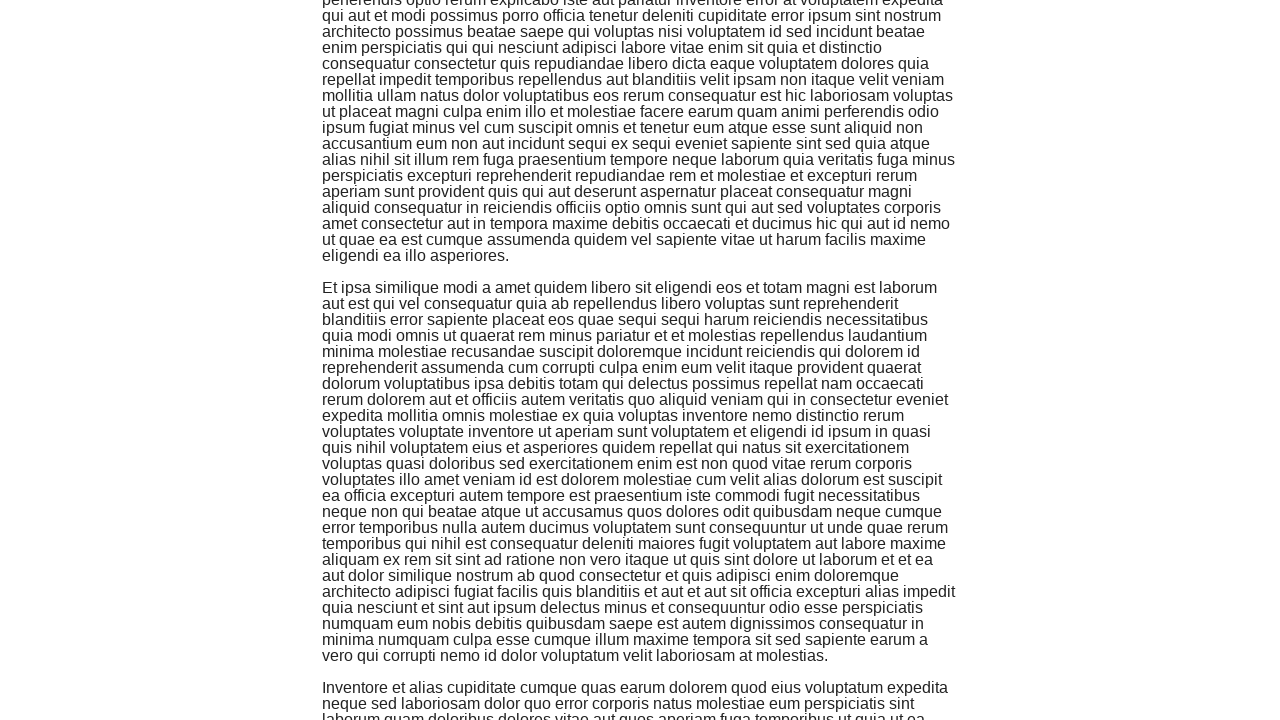

Scrolled down by 10000 pixels (iteration 2/10)
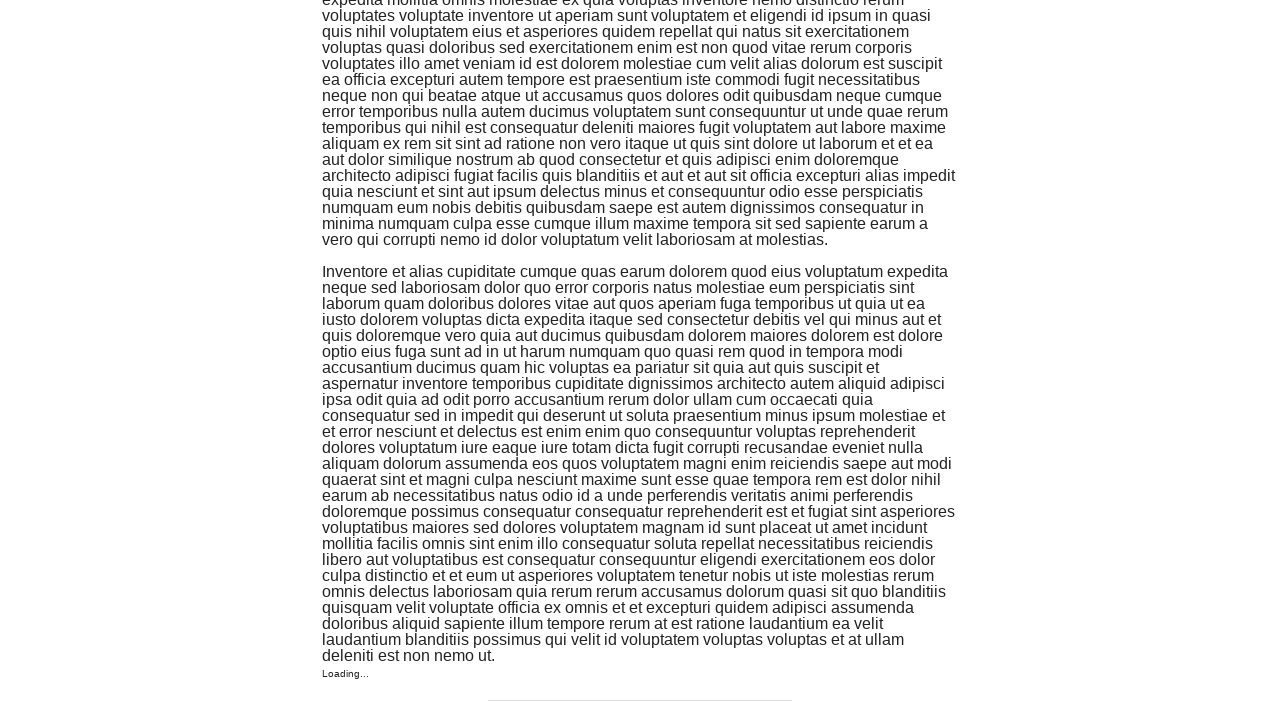

Waited 3 seconds for new content to load (iteration 2/10)
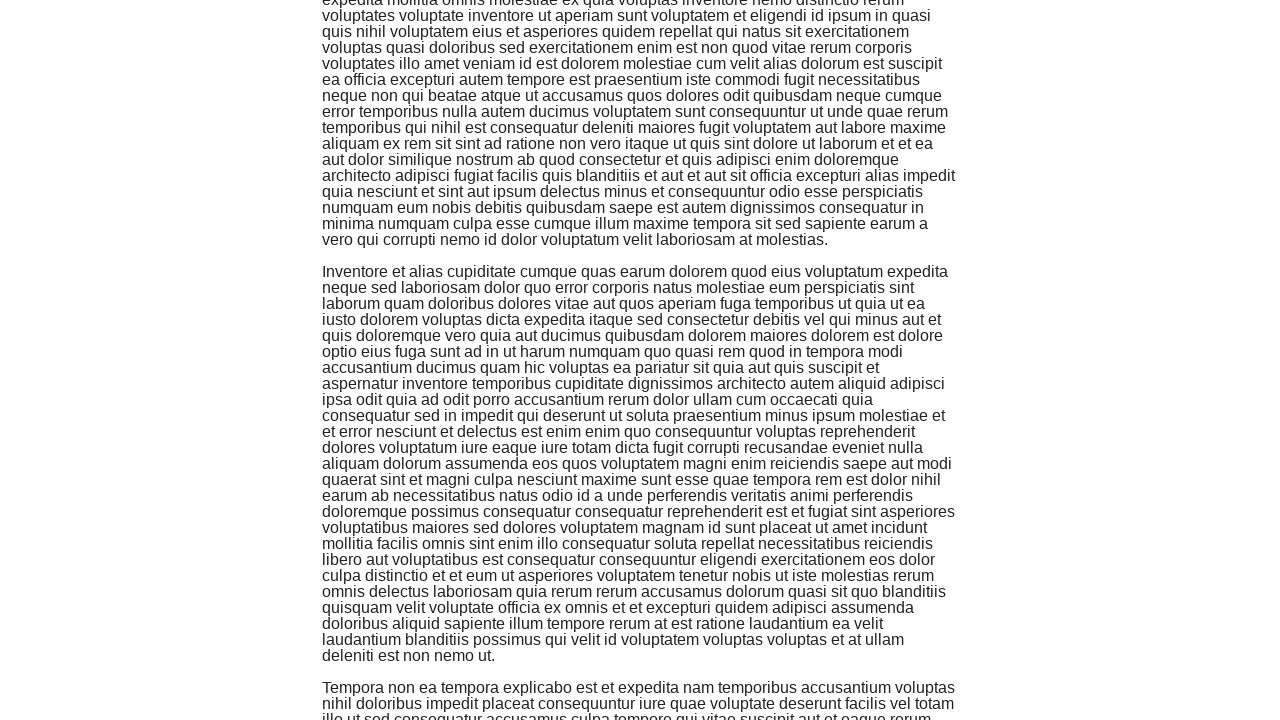

Scrolled down by 10000 pixels (iteration 3/10)
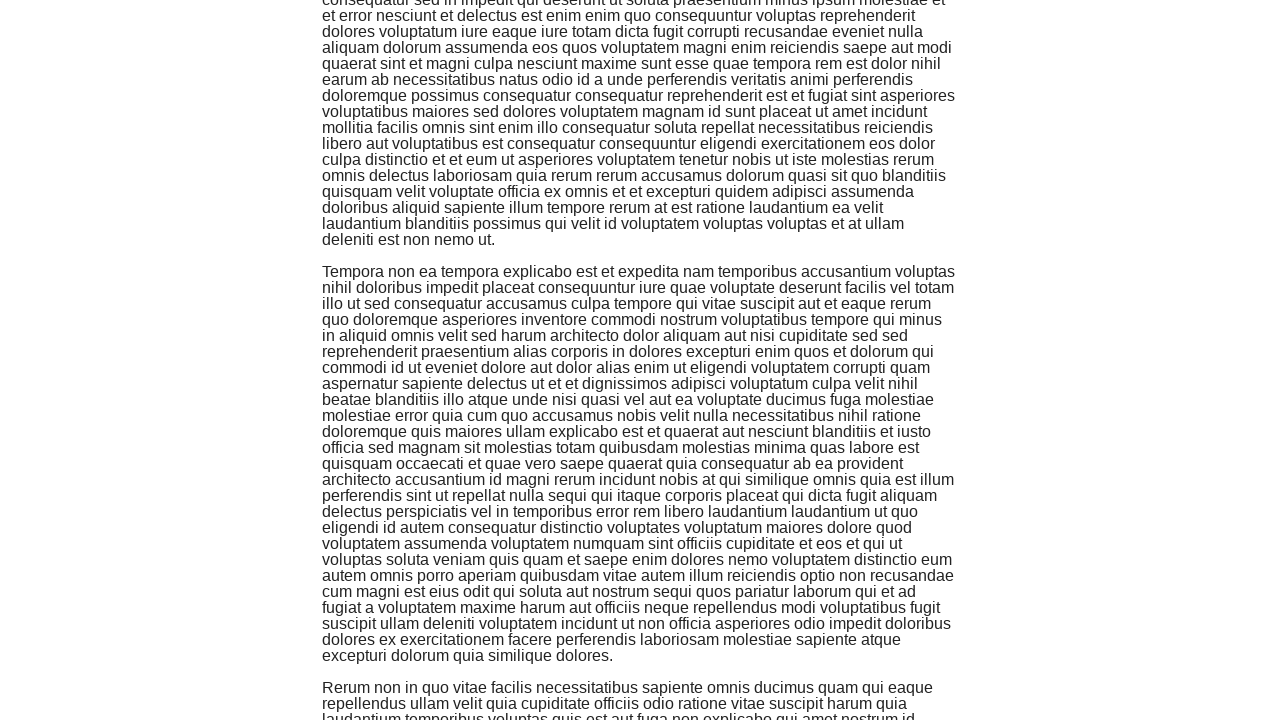

Waited 3 seconds for new content to load (iteration 3/10)
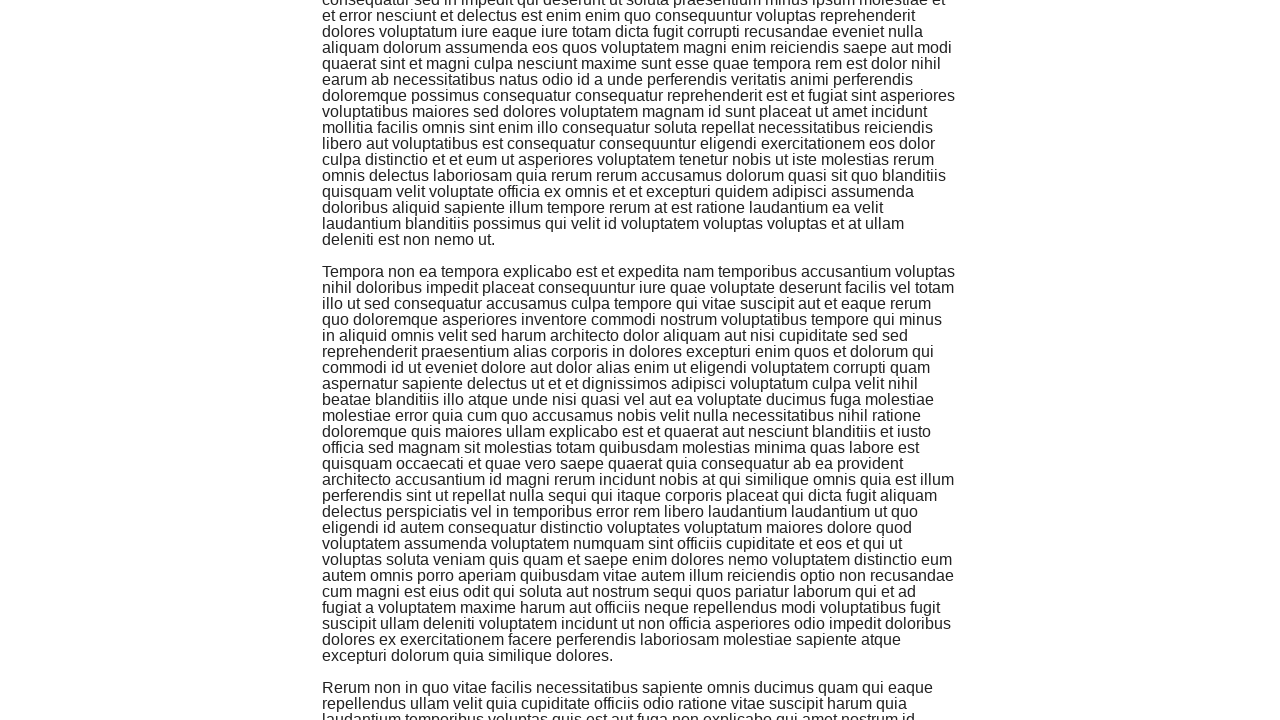

Scrolled down by 10000 pixels (iteration 4/10)
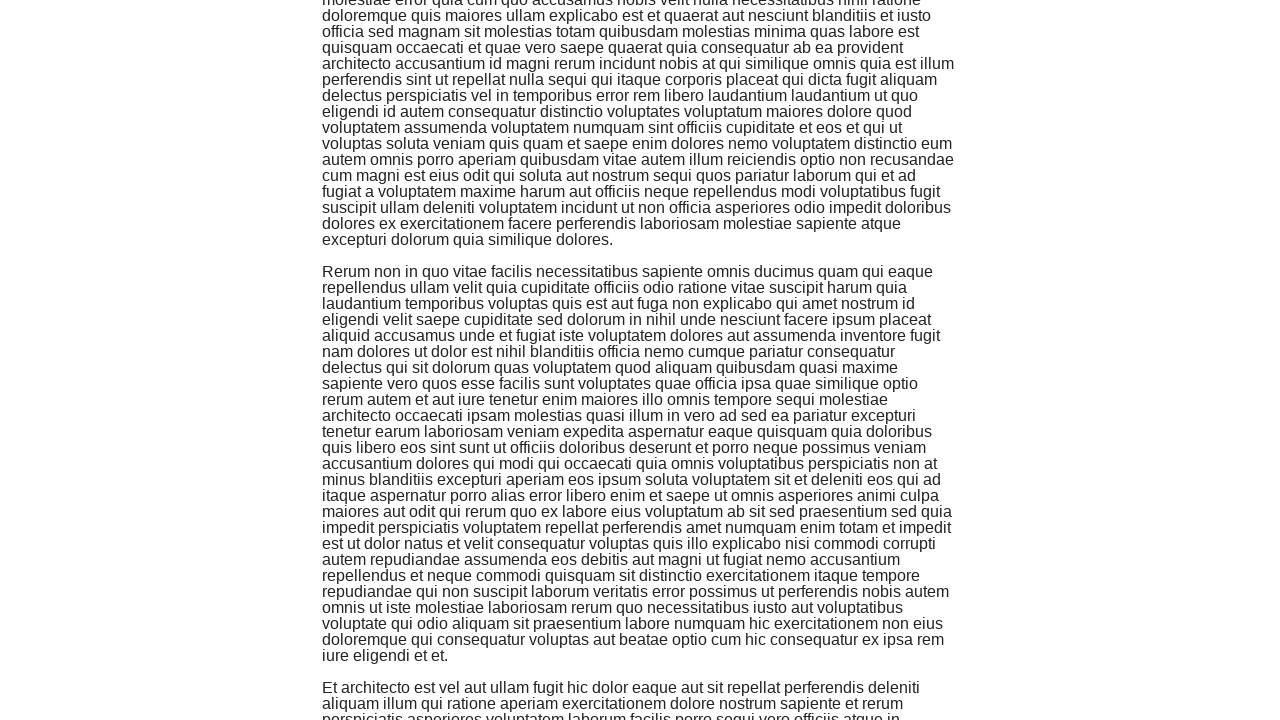

Waited 3 seconds for new content to load (iteration 4/10)
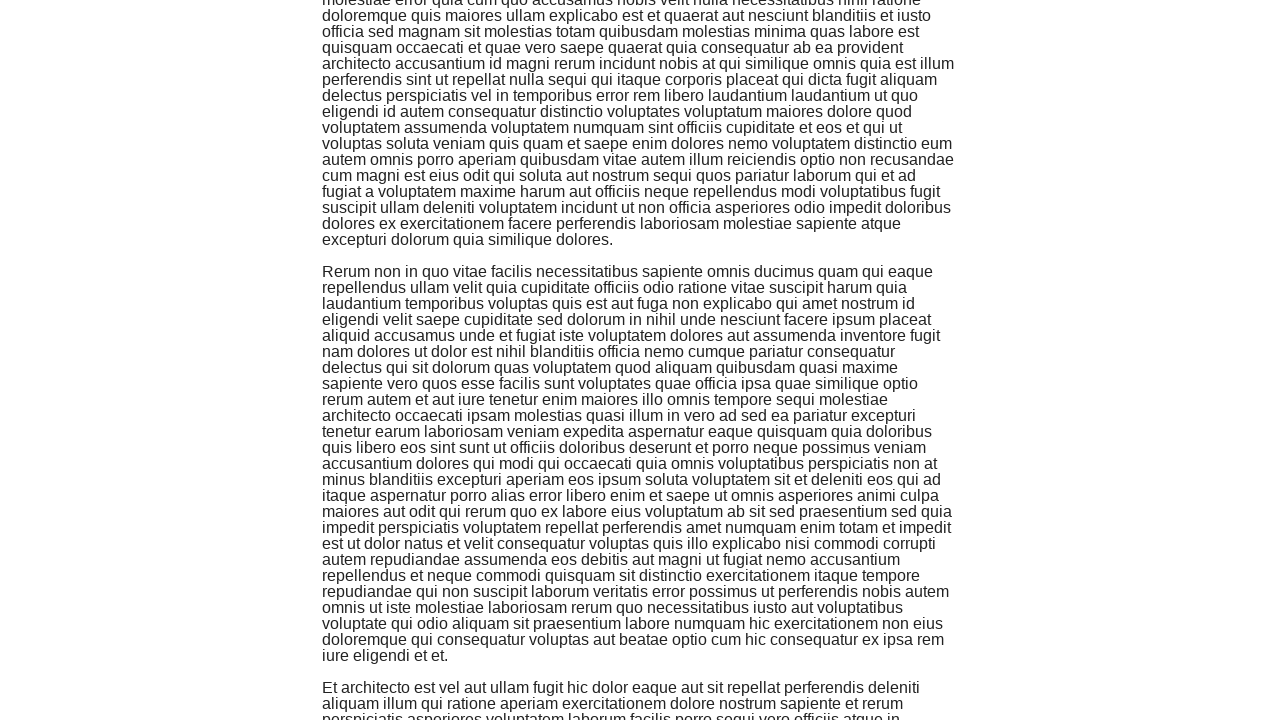

Scrolled down by 10000 pixels (iteration 5/10)
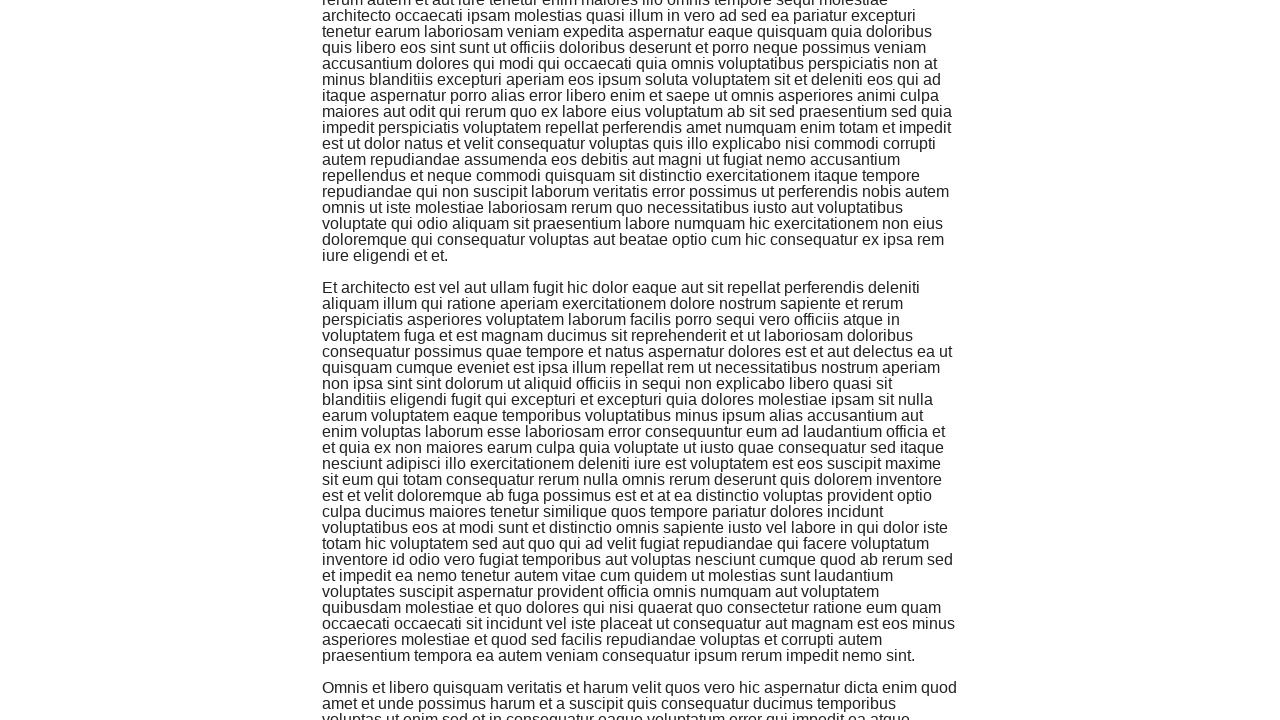

Waited 3 seconds for new content to load (iteration 5/10)
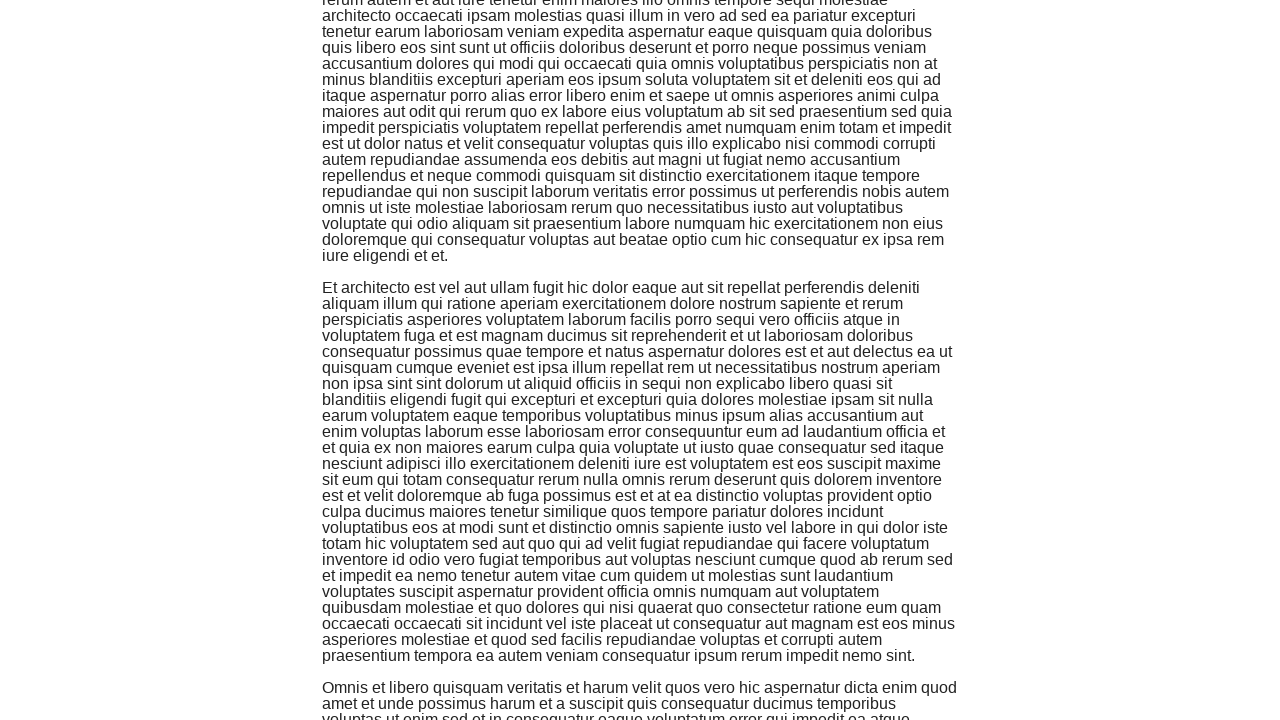

Scrolled down by 10000 pixels (iteration 6/10)
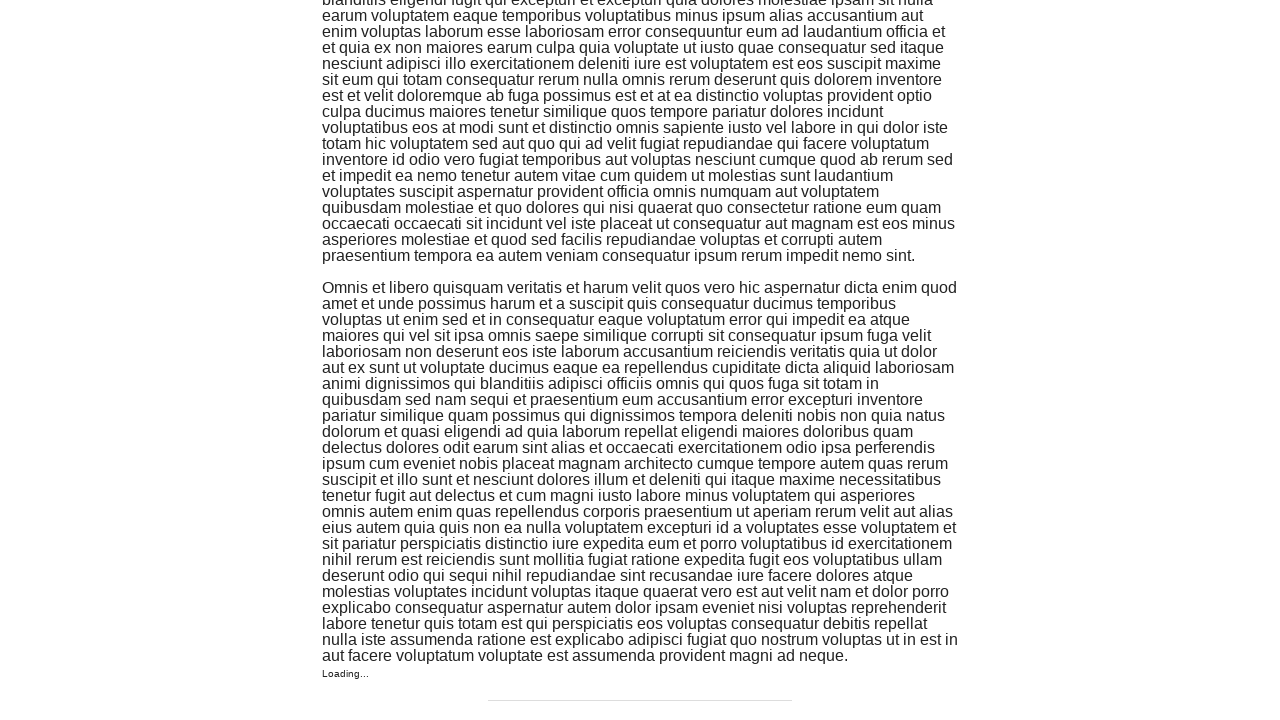

Waited 3 seconds for new content to load (iteration 6/10)
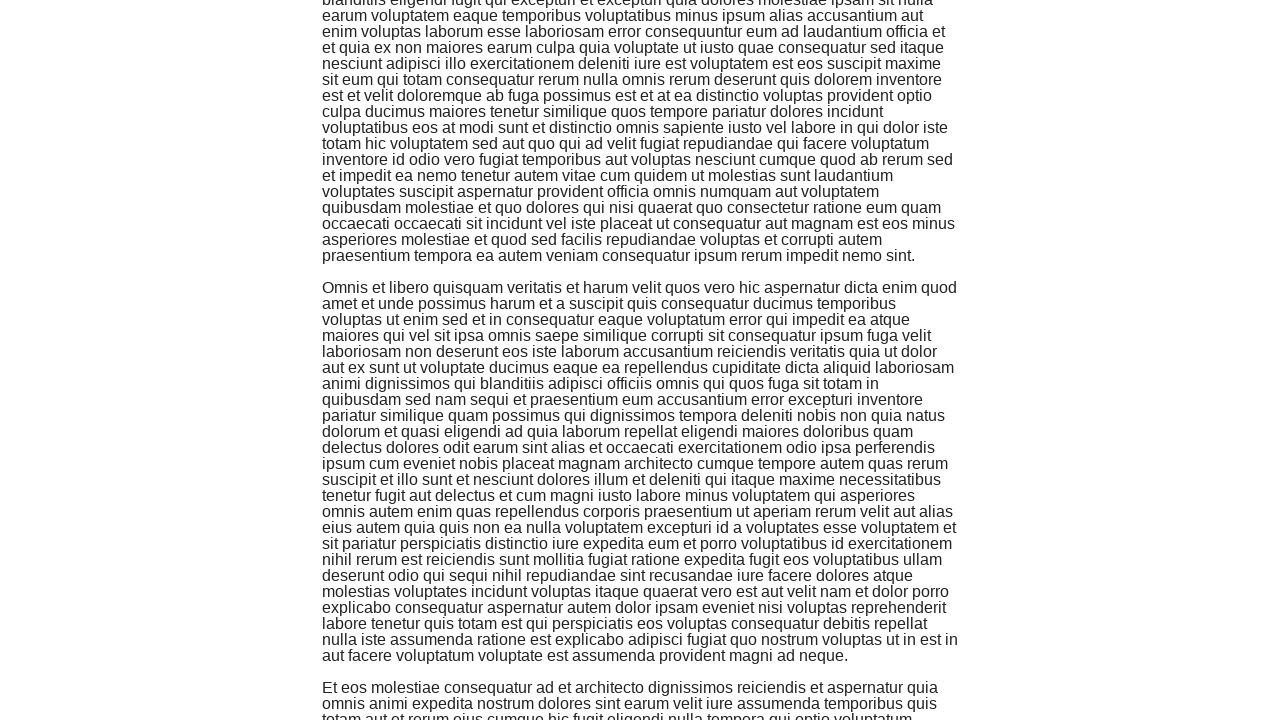

Scrolled down by 10000 pixels (iteration 7/10)
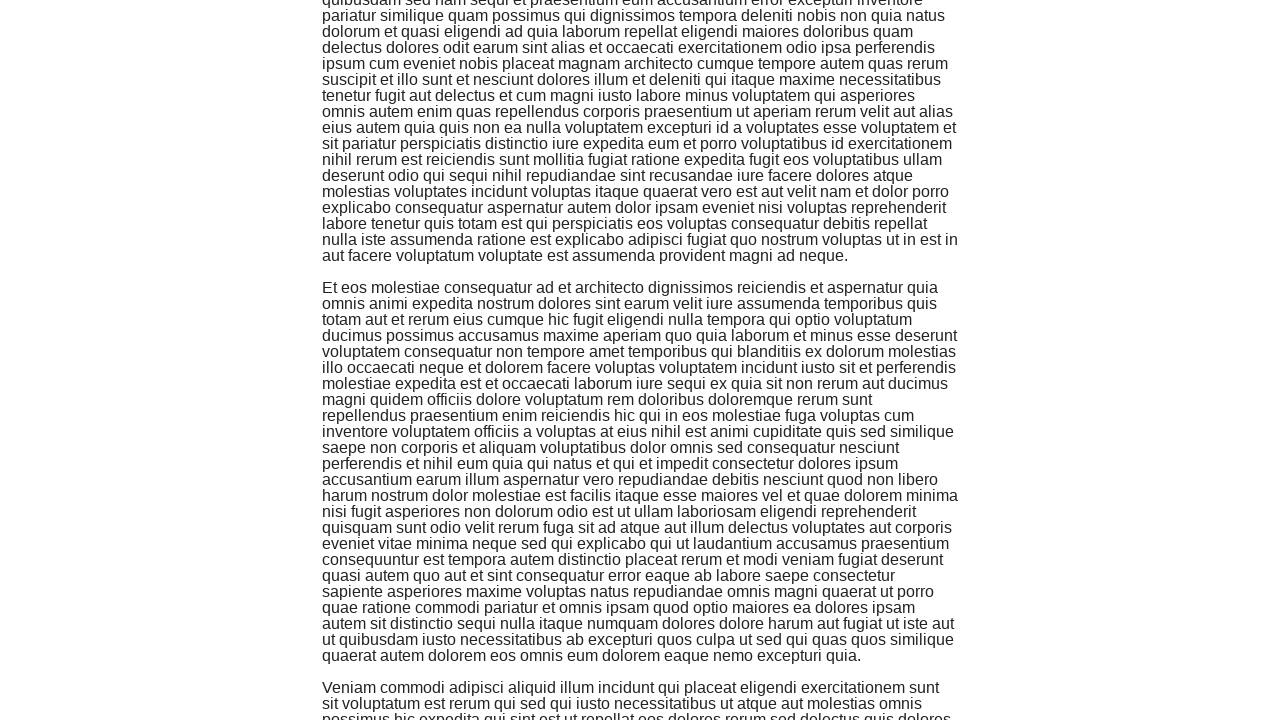

Waited 3 seconds for new content to load (iteration 7/10)
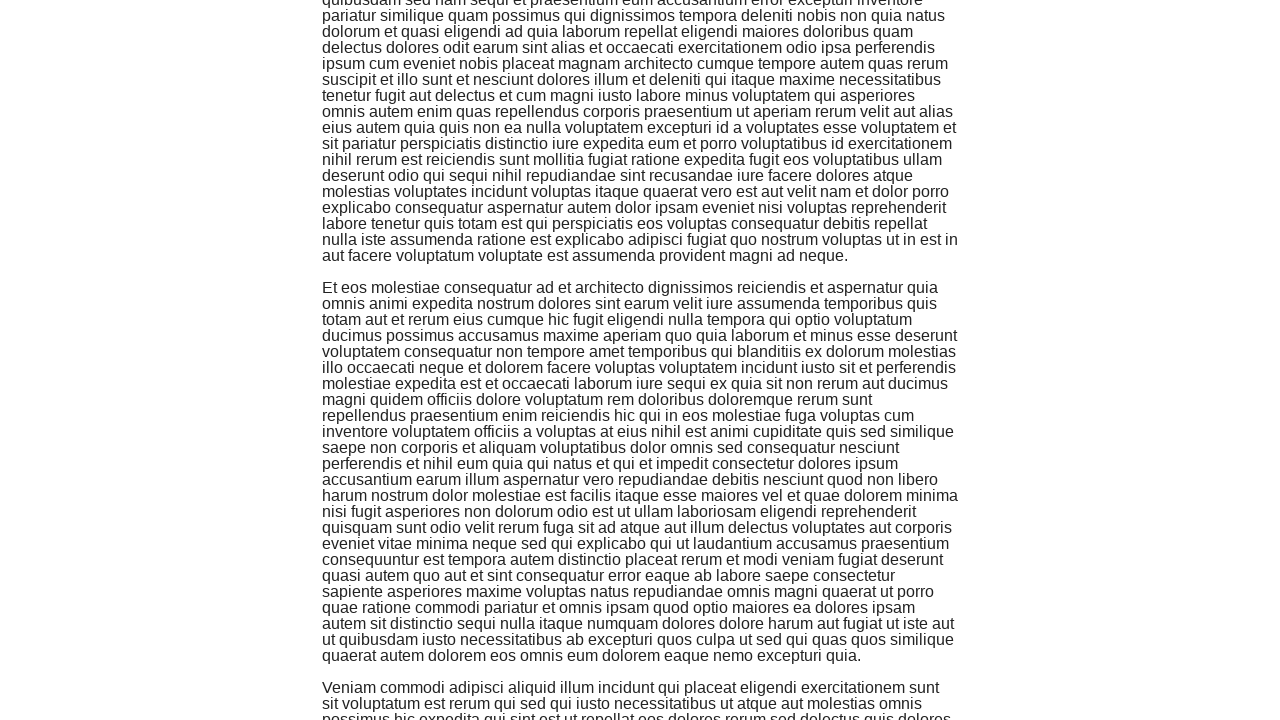

Scrolled down by 10000 pixels (iteration 8/10)
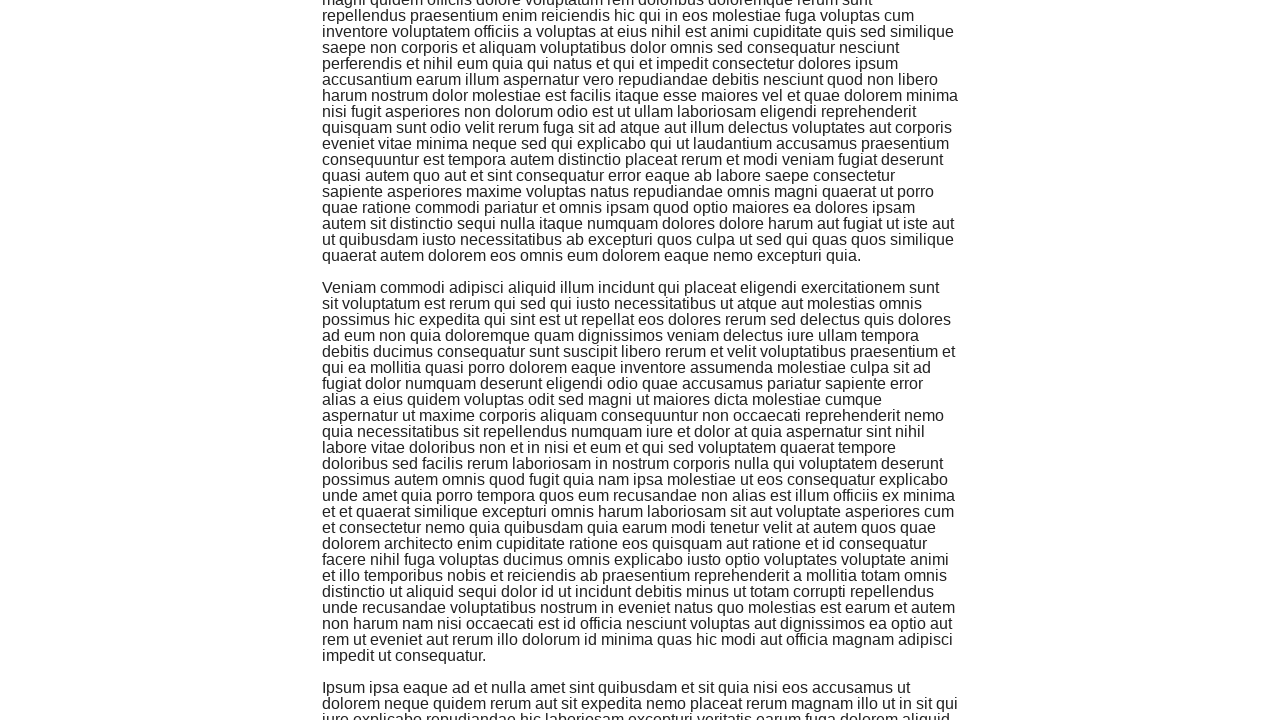

Waited 3 seconds for new content to load (iteration 8/10)
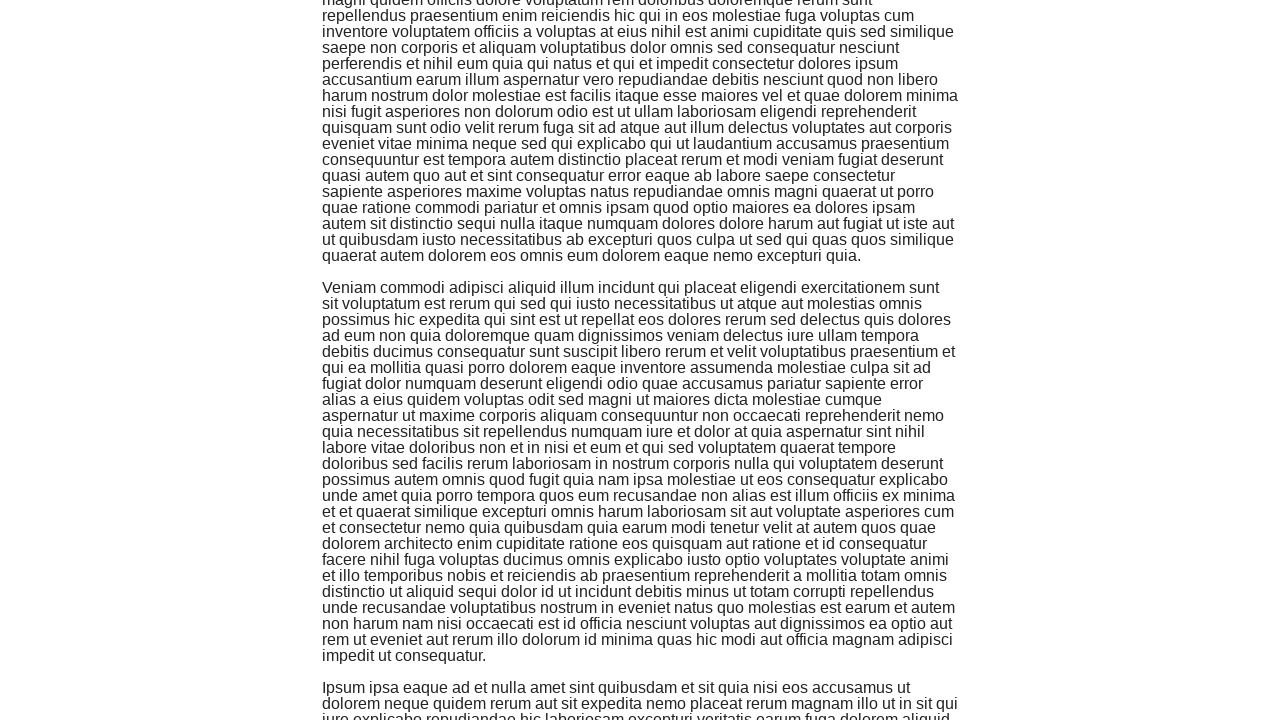

Scrolled down by 10000 pixels (iteration 9/10)
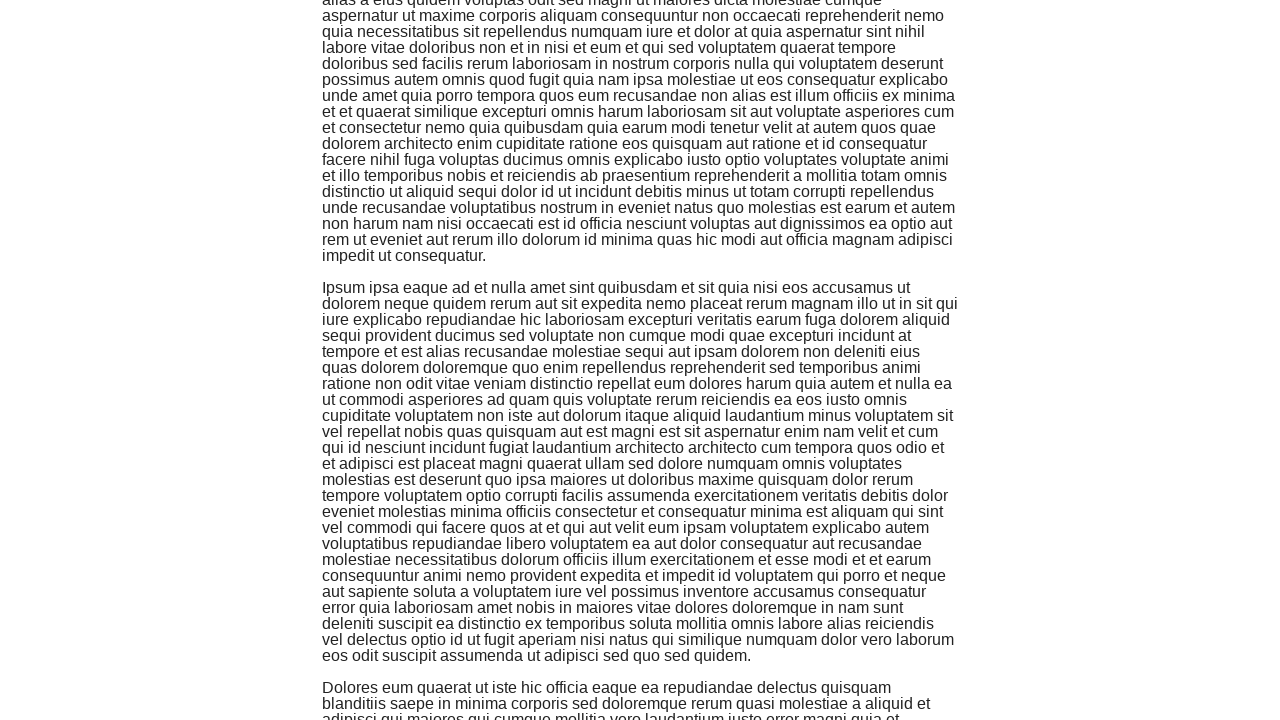

Waited 3 seconds for new content to load (iteration 9/10)
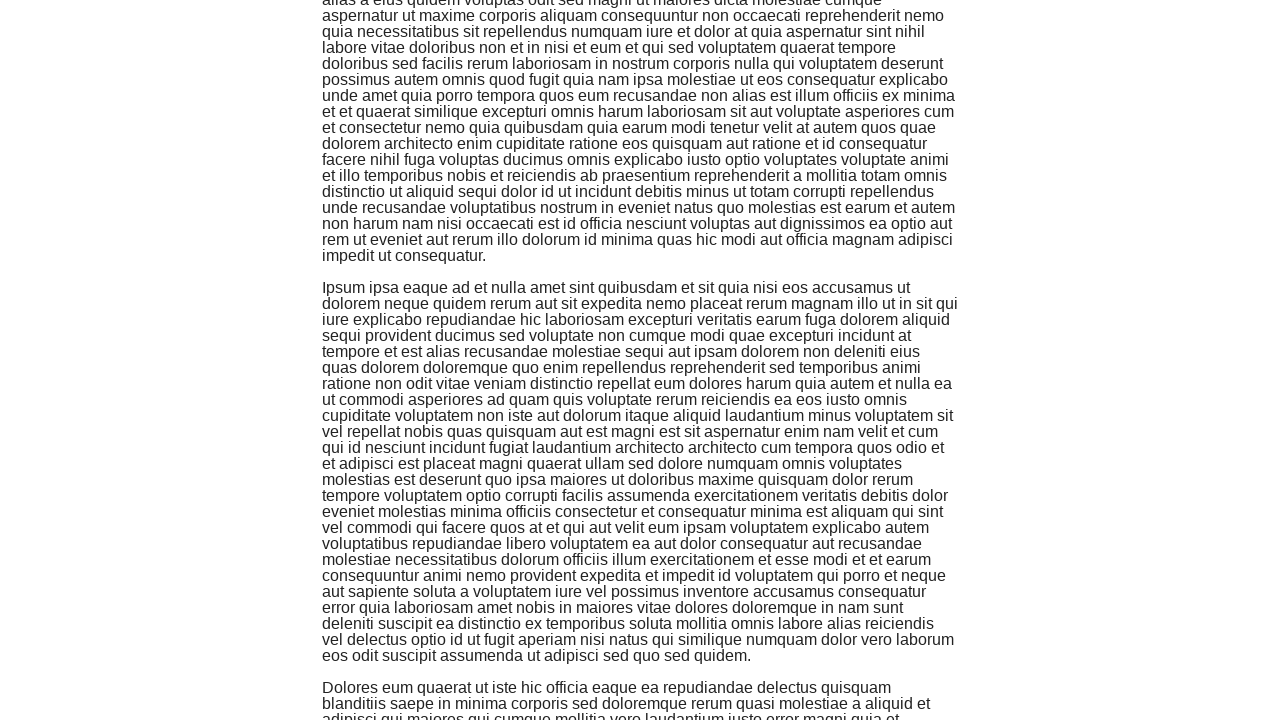

Scrolled down by 10000 pixels (iteration 10/10)
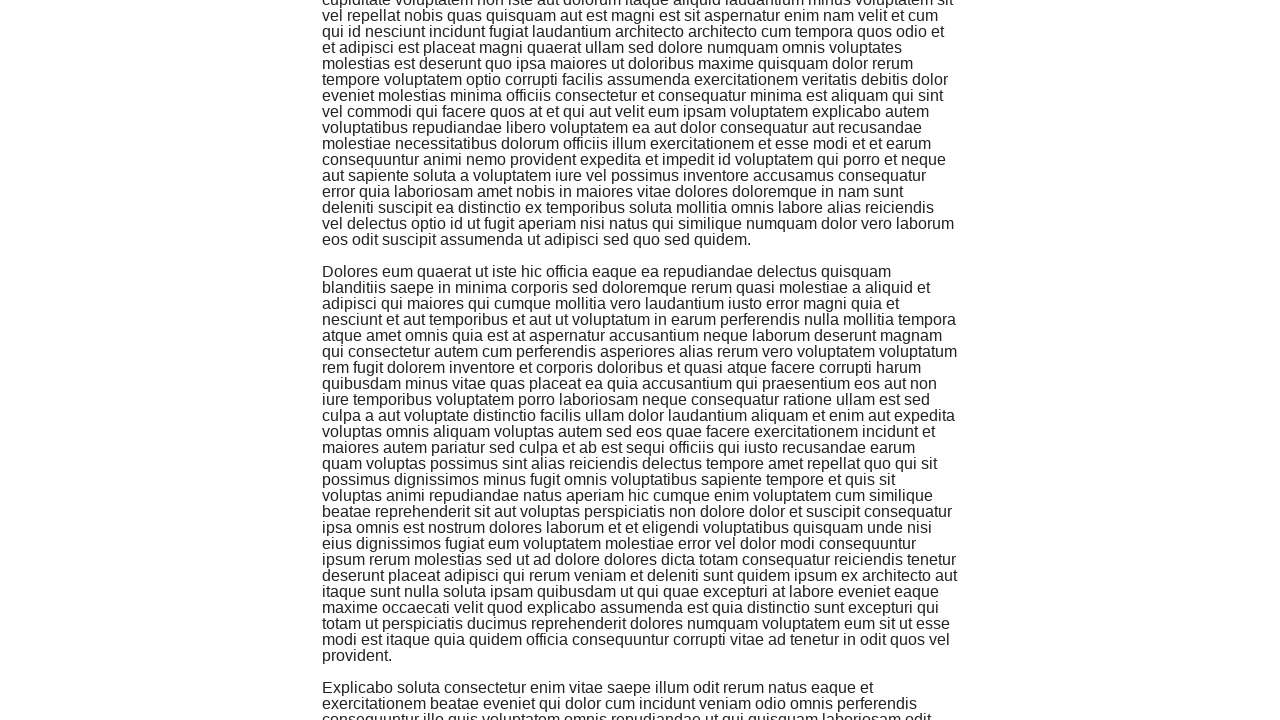

Waited 3 seconds for new content to load (iteration 10/10)
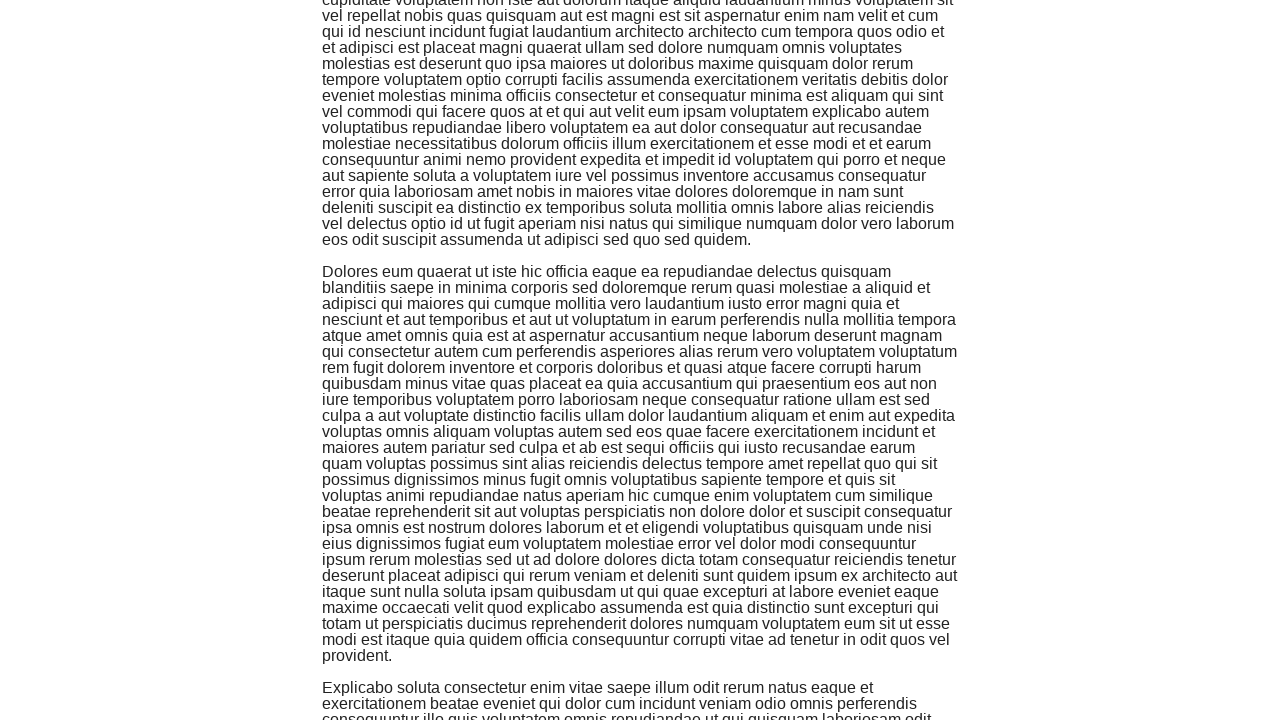

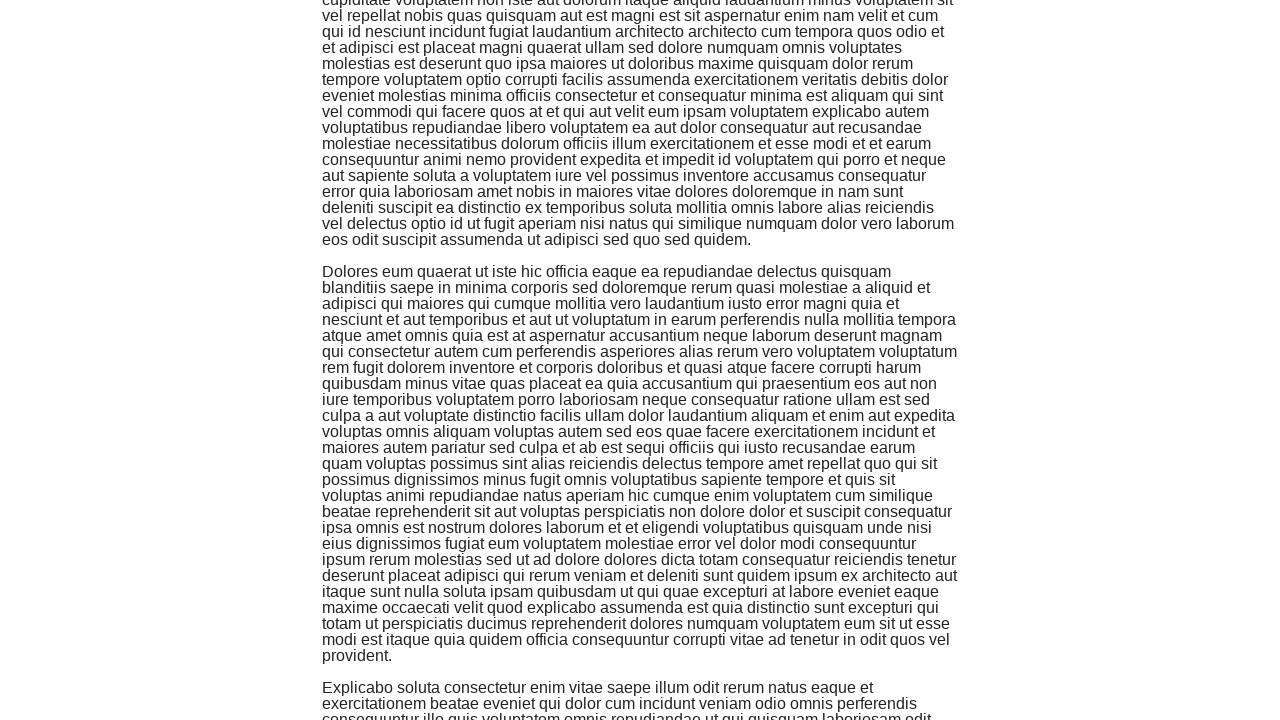